Tests dynamic content loading by clicking a Start button and waiting for dynamically loaded text to appear

Starting URL: https://the-internet.herokuapp.com/dynamic_loading/2

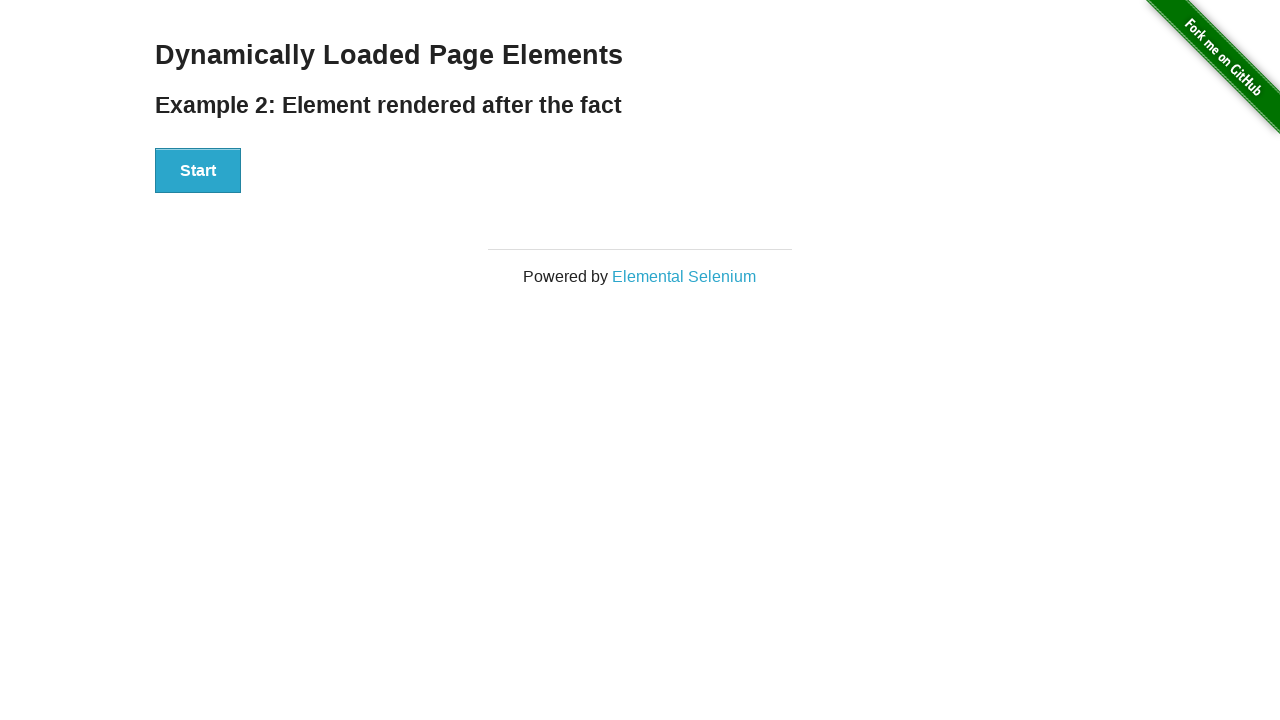

Clicked Start button to trigger dynamic content loading at (198, 171) on button:has-text('Start')
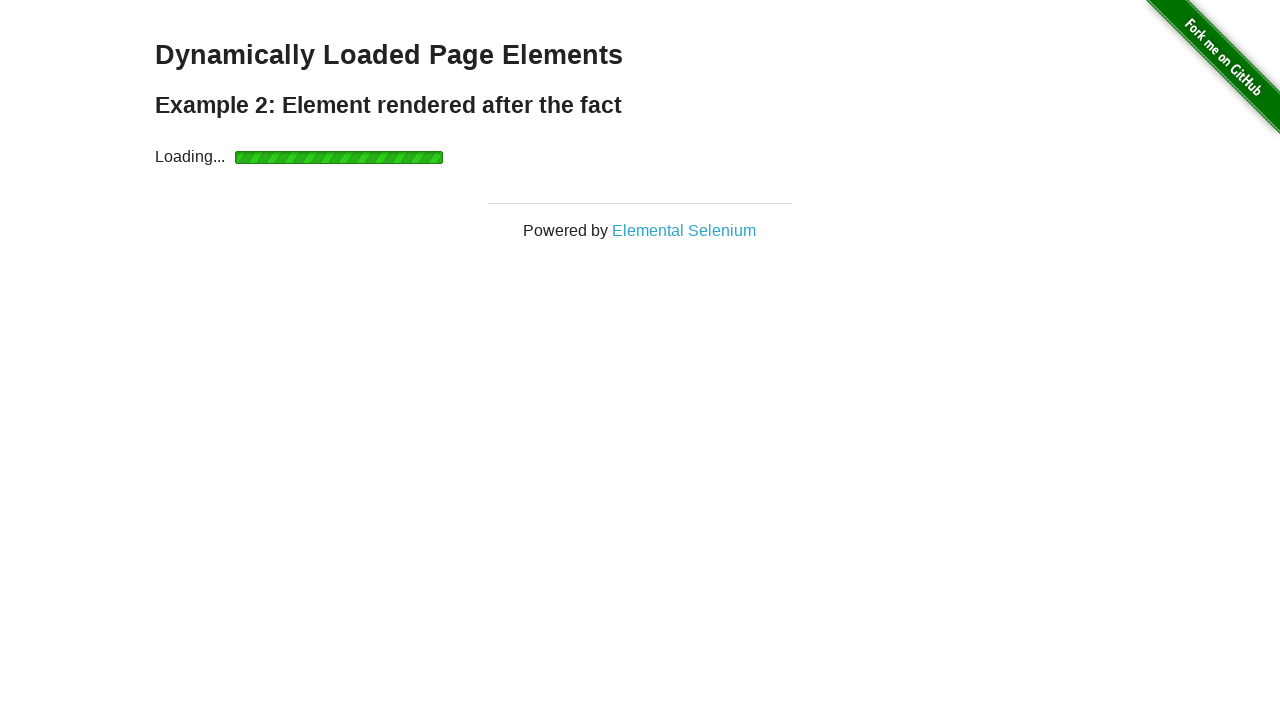

Dynamic 'Hello World!' text appeared and is visible
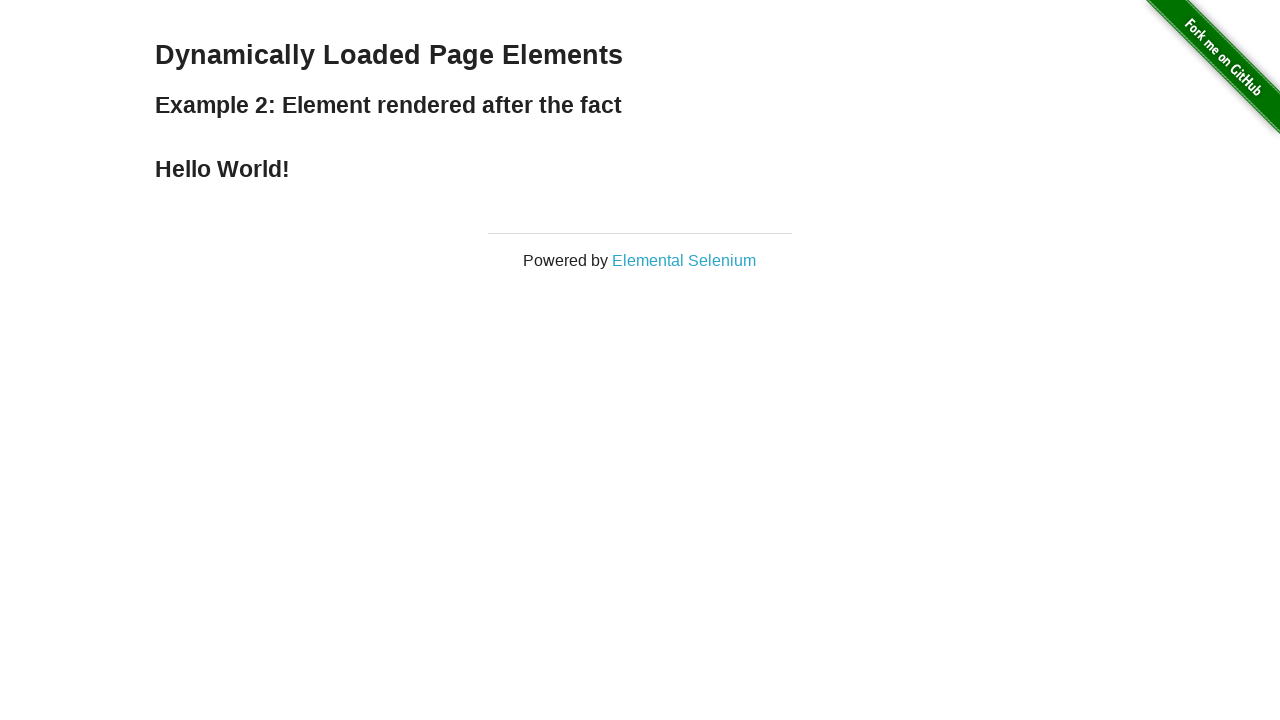

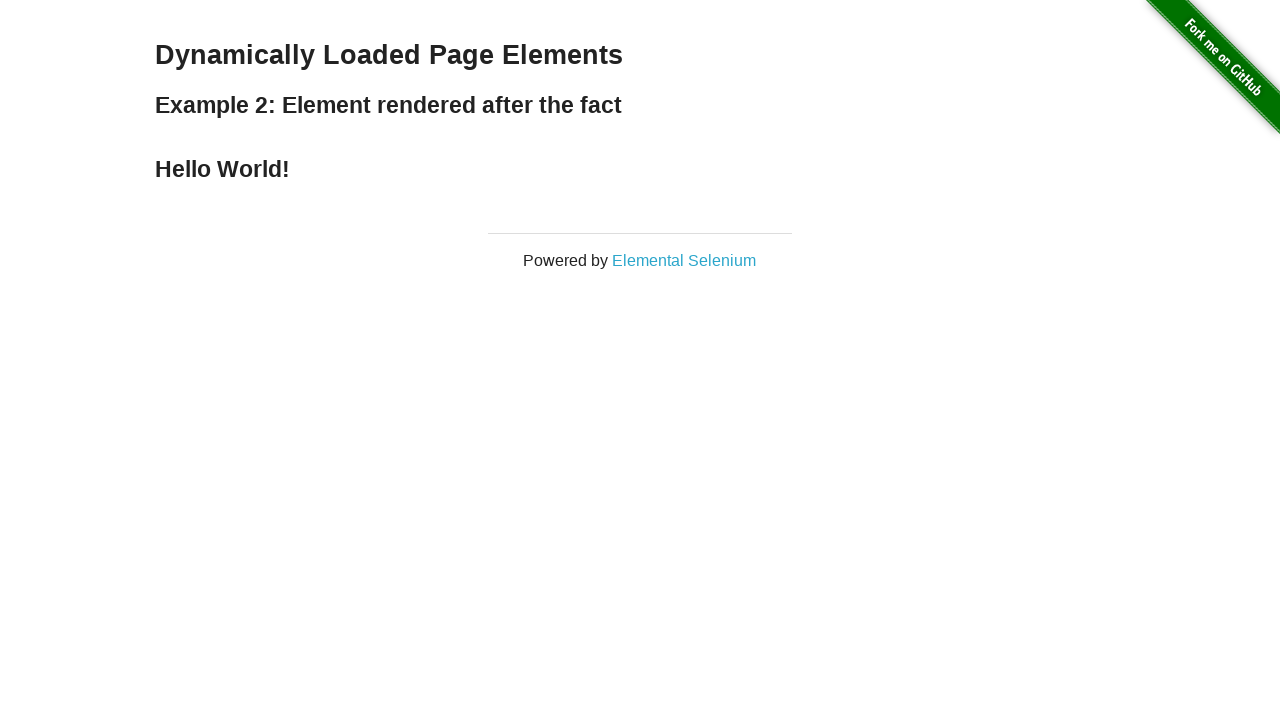